Tests that other controls are hidden when editing a todo item

Starting URL: https://demo.playwright.dev/todomvc

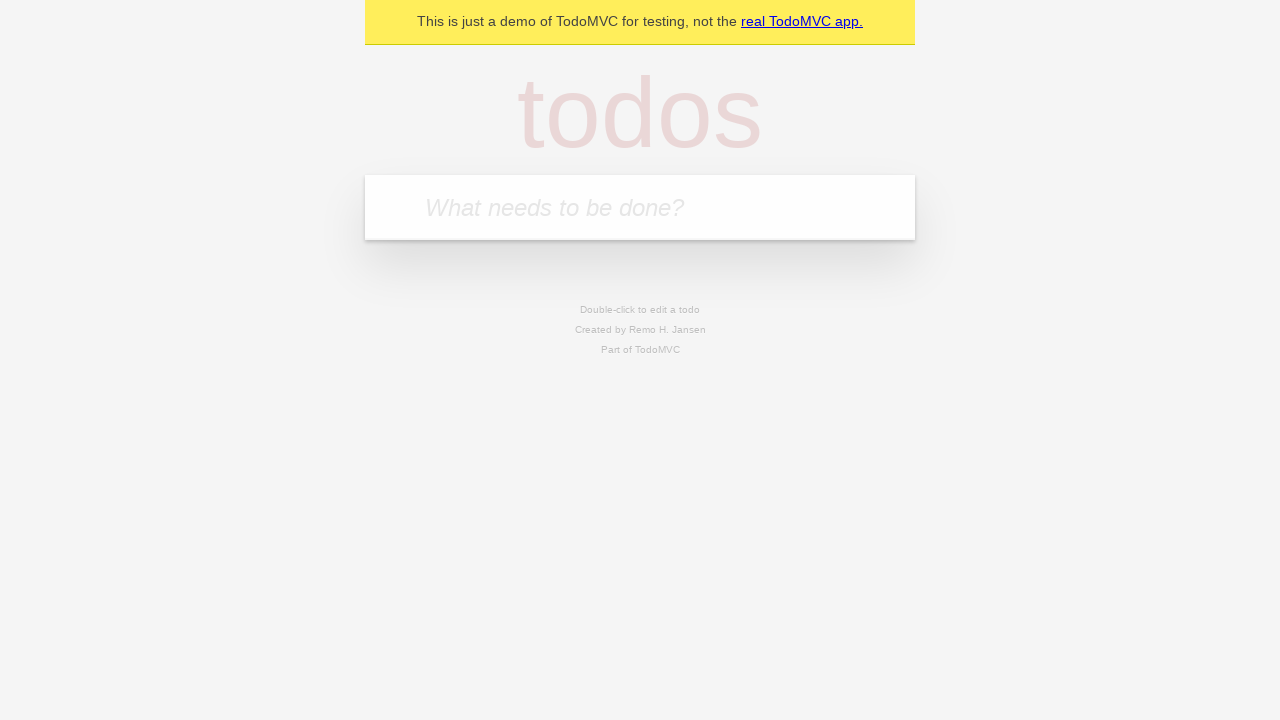

Filled todo input with 'buy some cheese' on internal:attr=[placeholder="What needs to be done?"i]
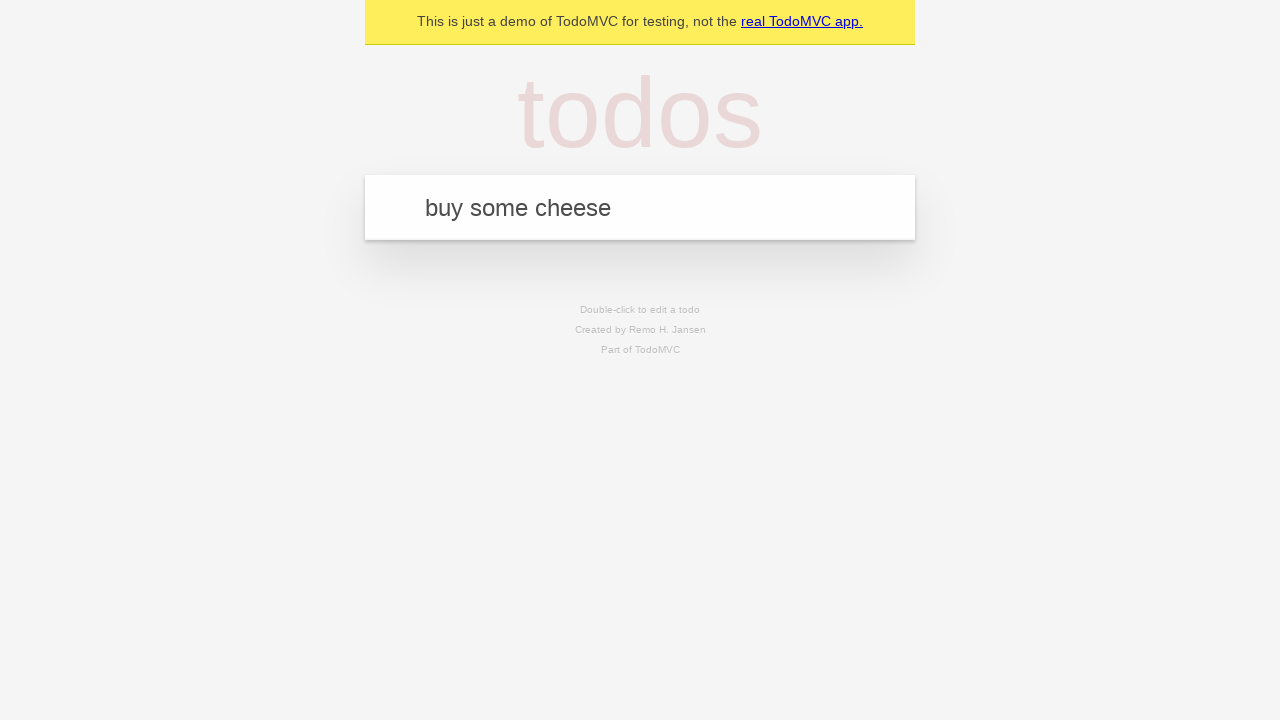

Pressed Enter to add first todo item on internal:attr=[placeholder="What needs to be done?"i]
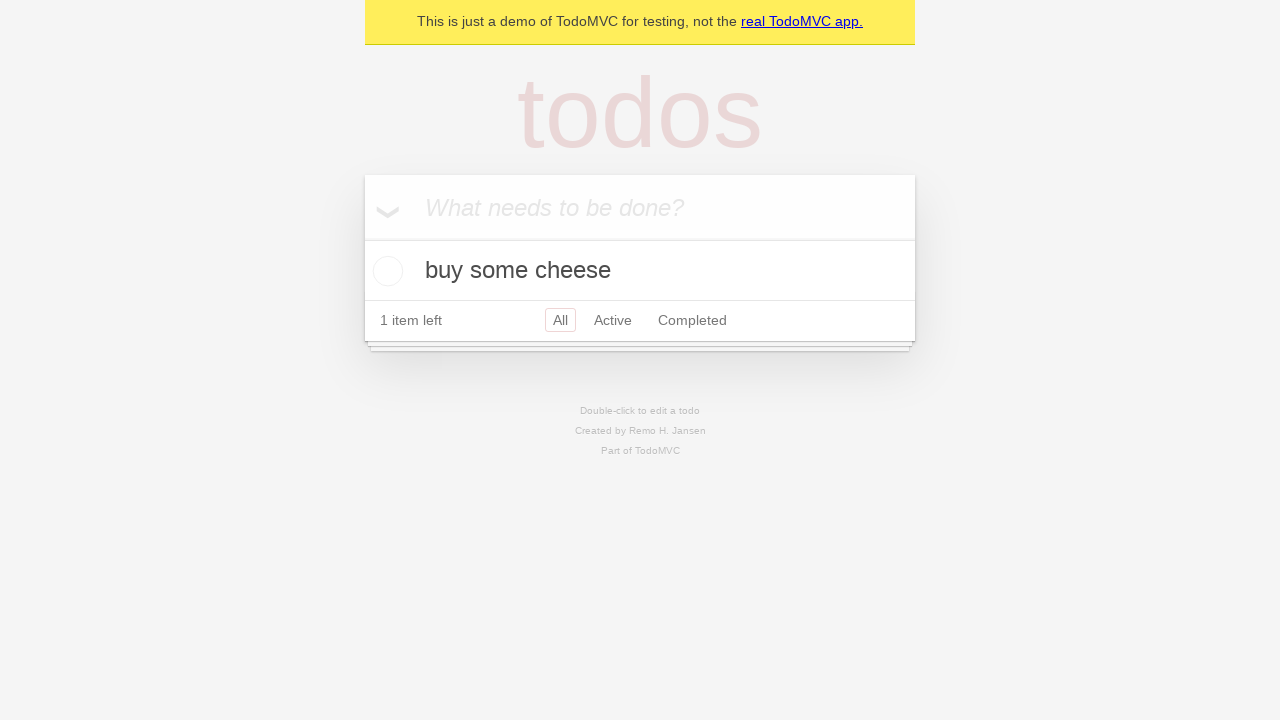

Filled todo input with 'feed the cat' on internal:attr=[placeholder="What needs to be done?"i]
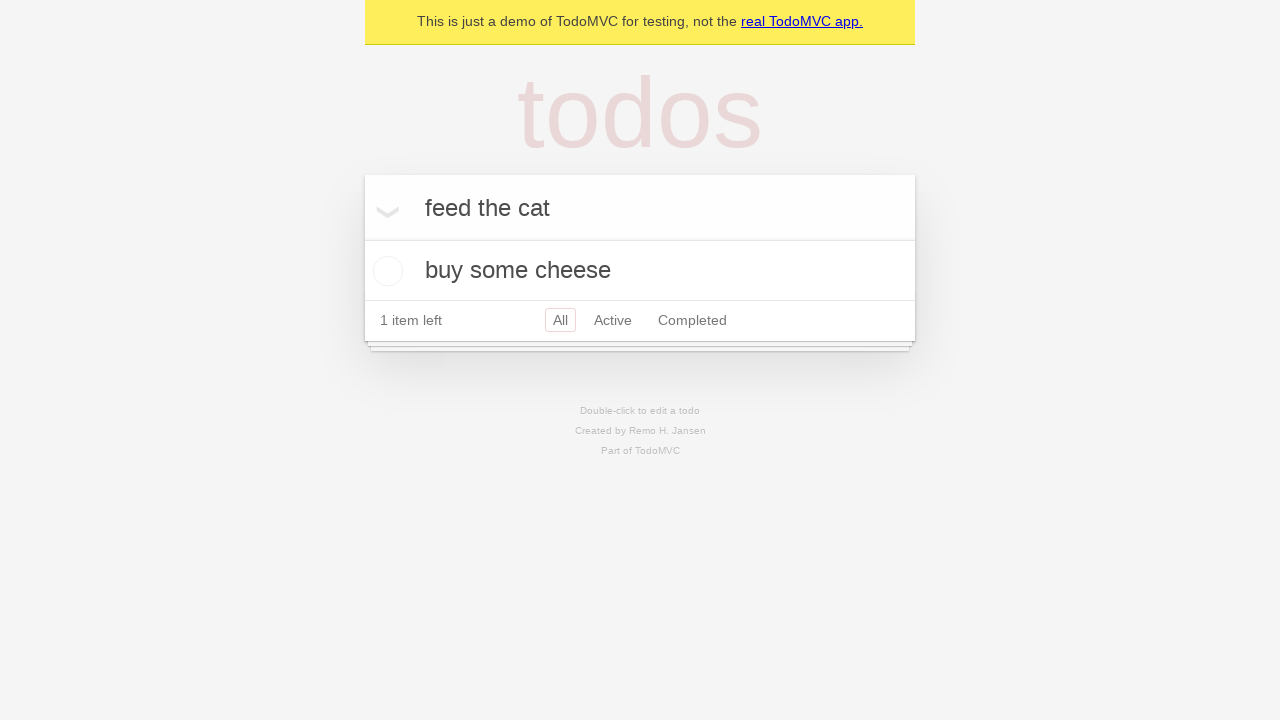

Pressed Enter to add second todo item on internal:attr=[placeholder="What needs to be done?"i]
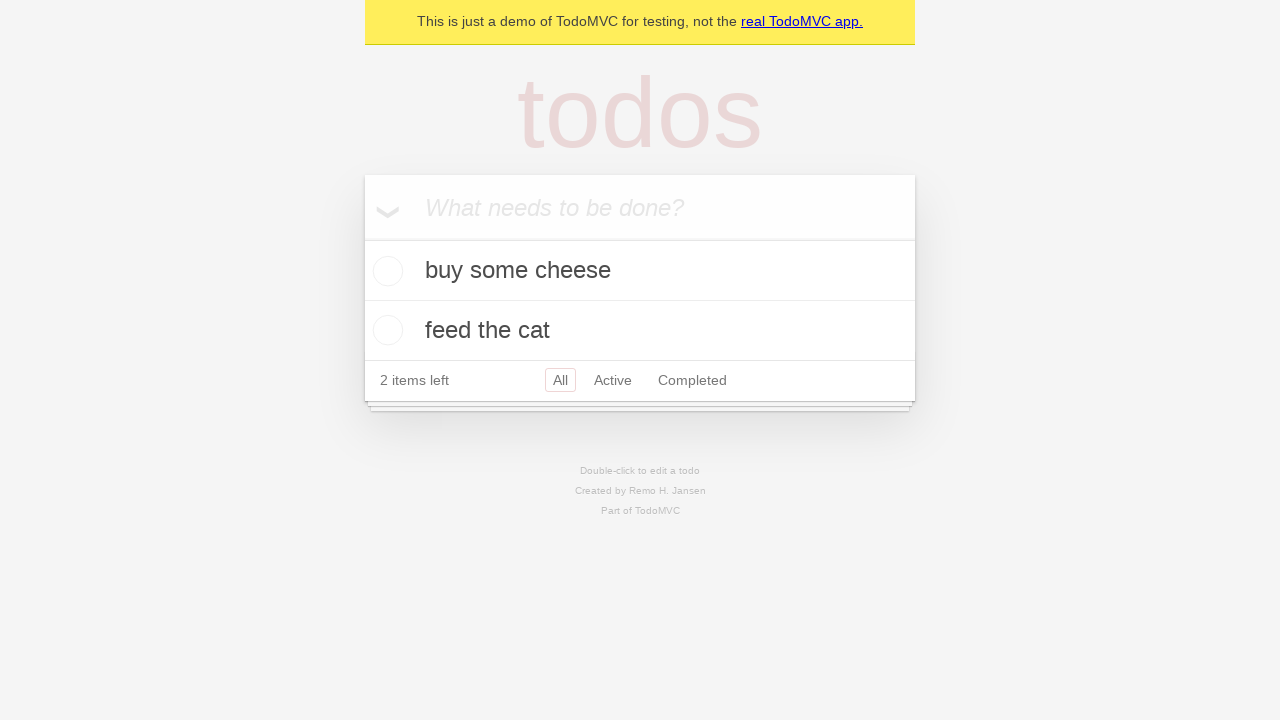

Filled todo input with 'book a doctors appointment' on internal:attr=[placeholder="What needs to be done?"i]
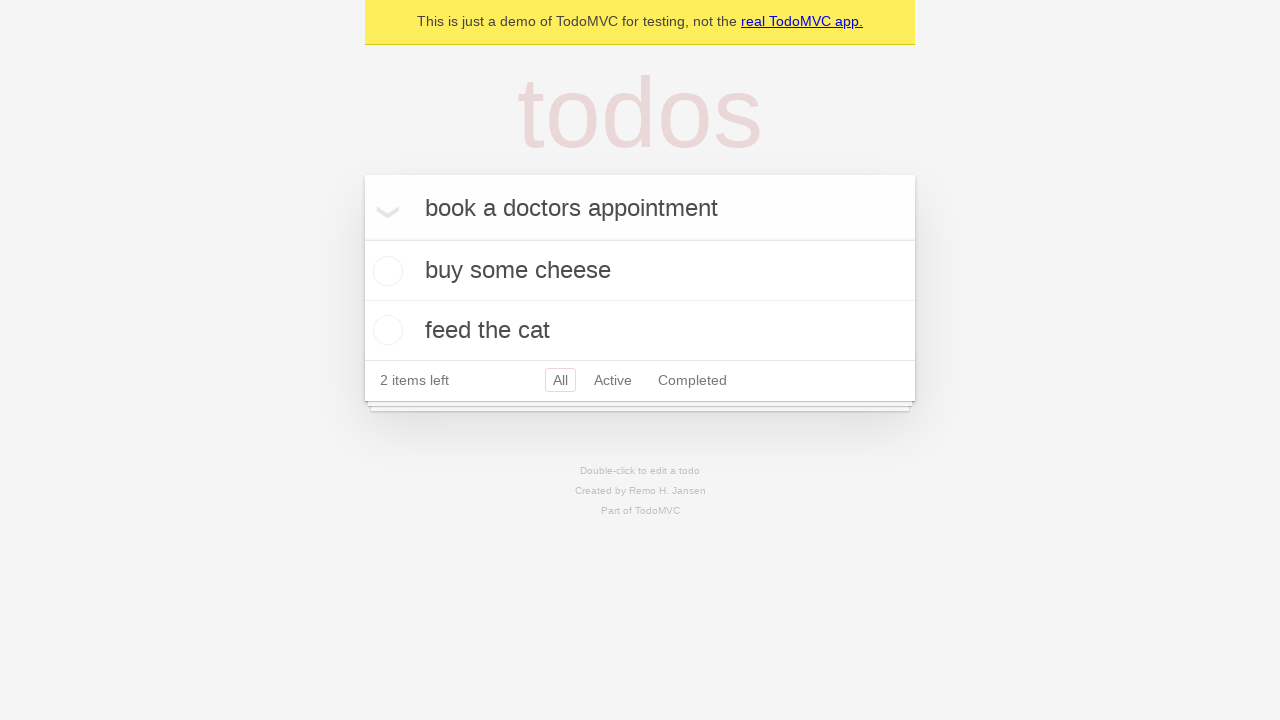

Pressed Enter to add third todo item on internal:attr=[placeholder="What needs to be done?"i]
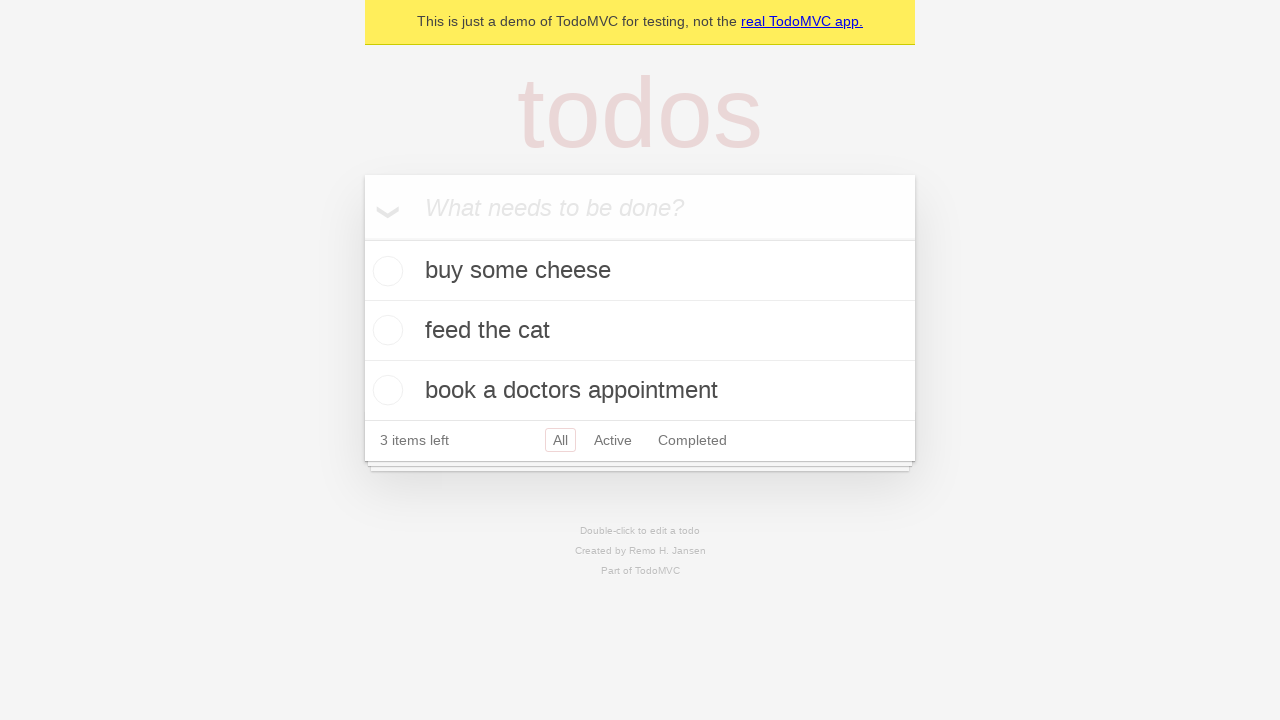

Waited for all three todo items to load
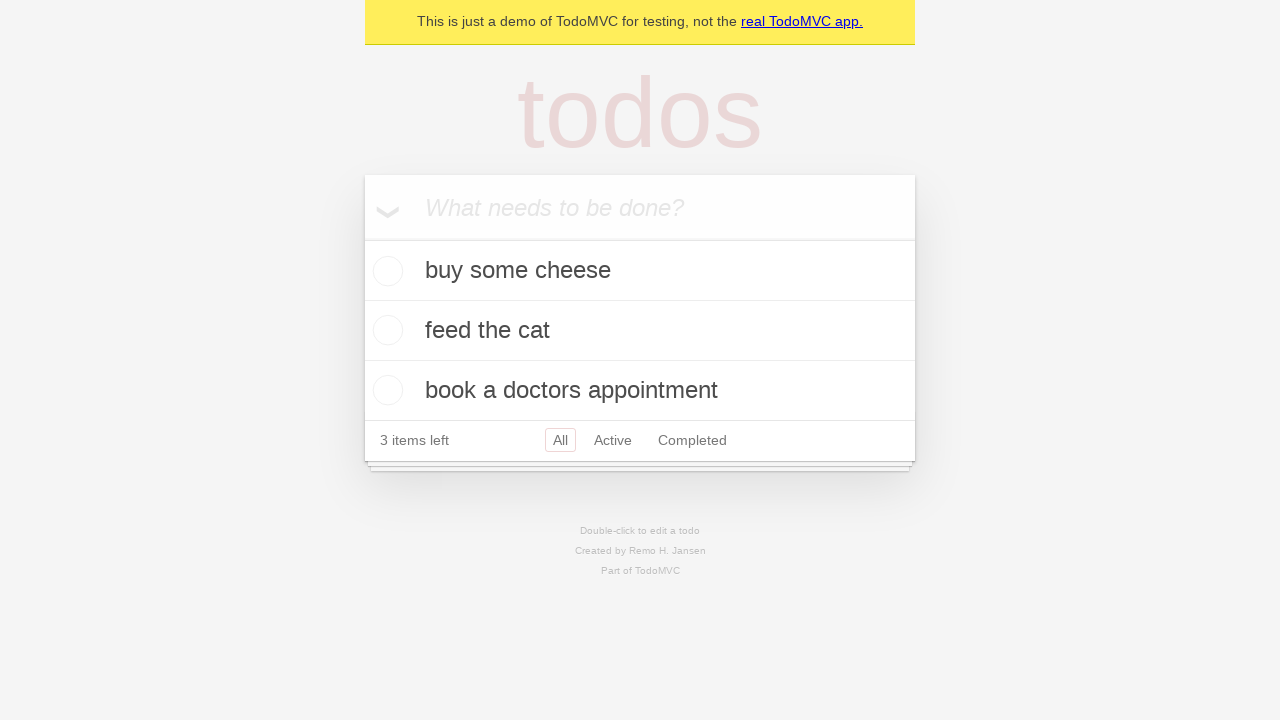

Double-clicked second todo item to enter edit mode at (640, 331) on internal:testid=[data-testid="todo-item"s] >> nth=1
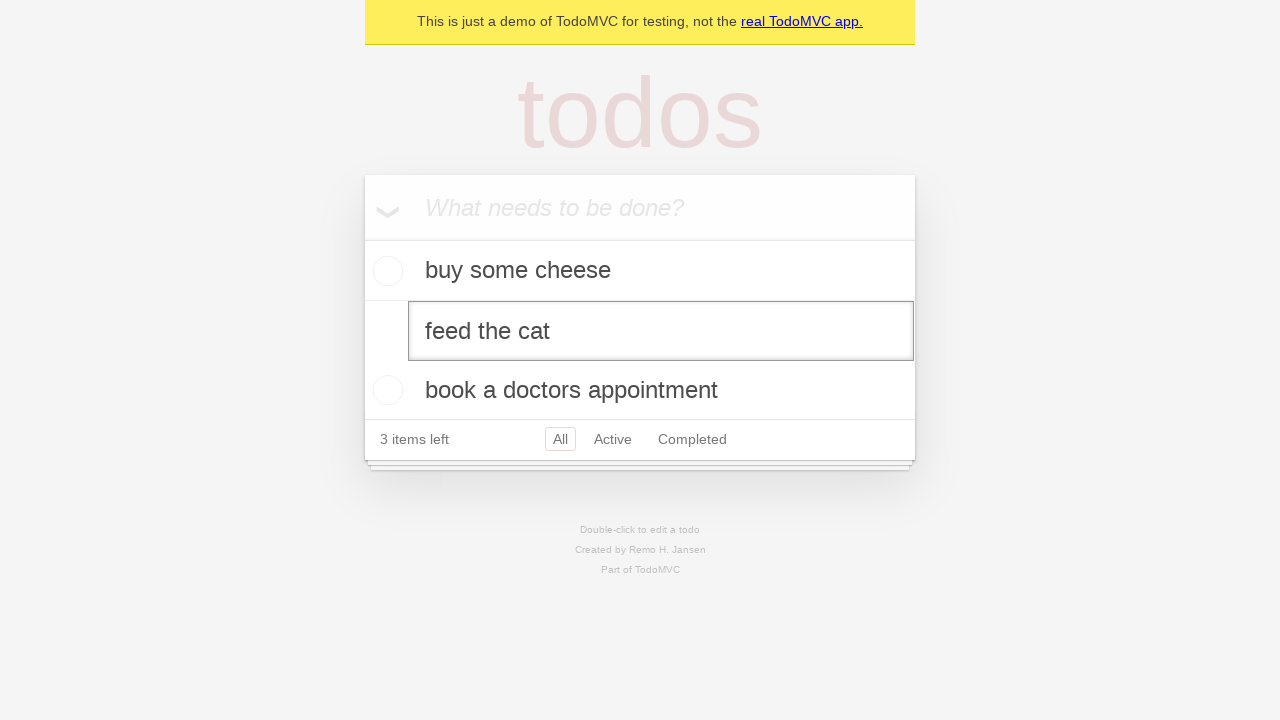

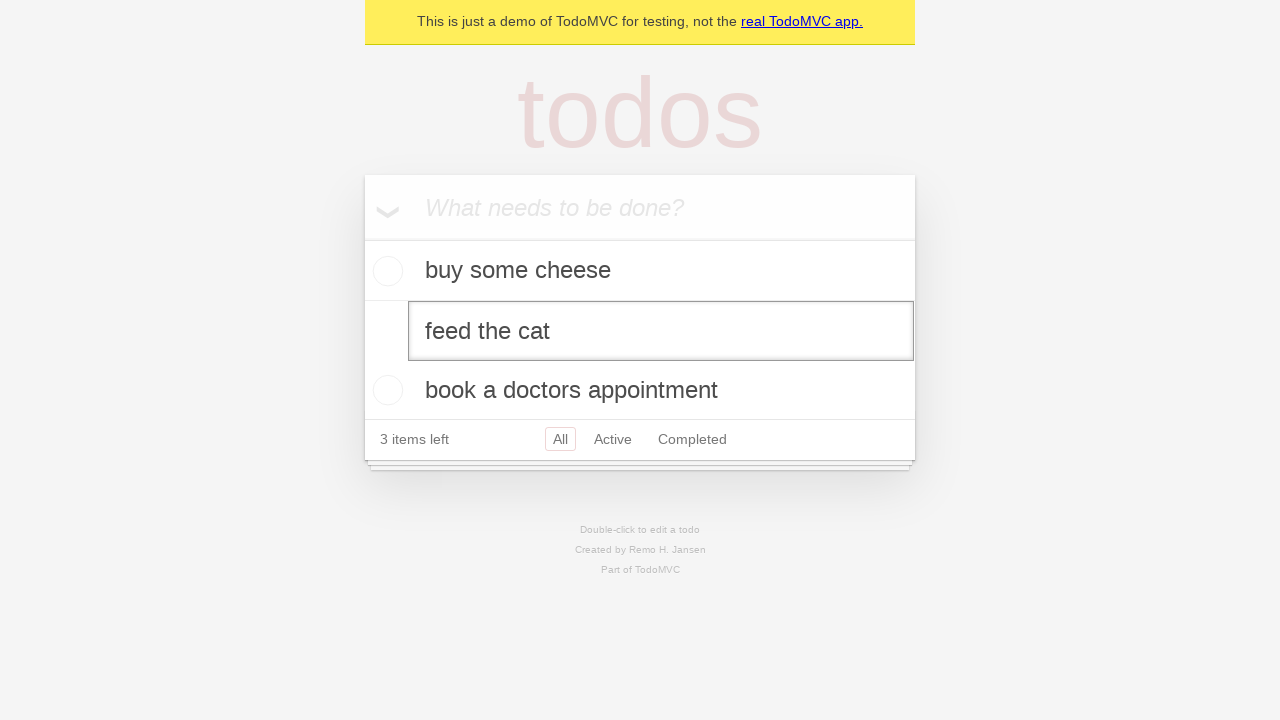